Tests registration form validation by entering an invalid email format and verifying the email error messages are displayed.

Starting URL: https://alada.vn/tai-khoan/dang-ky.html

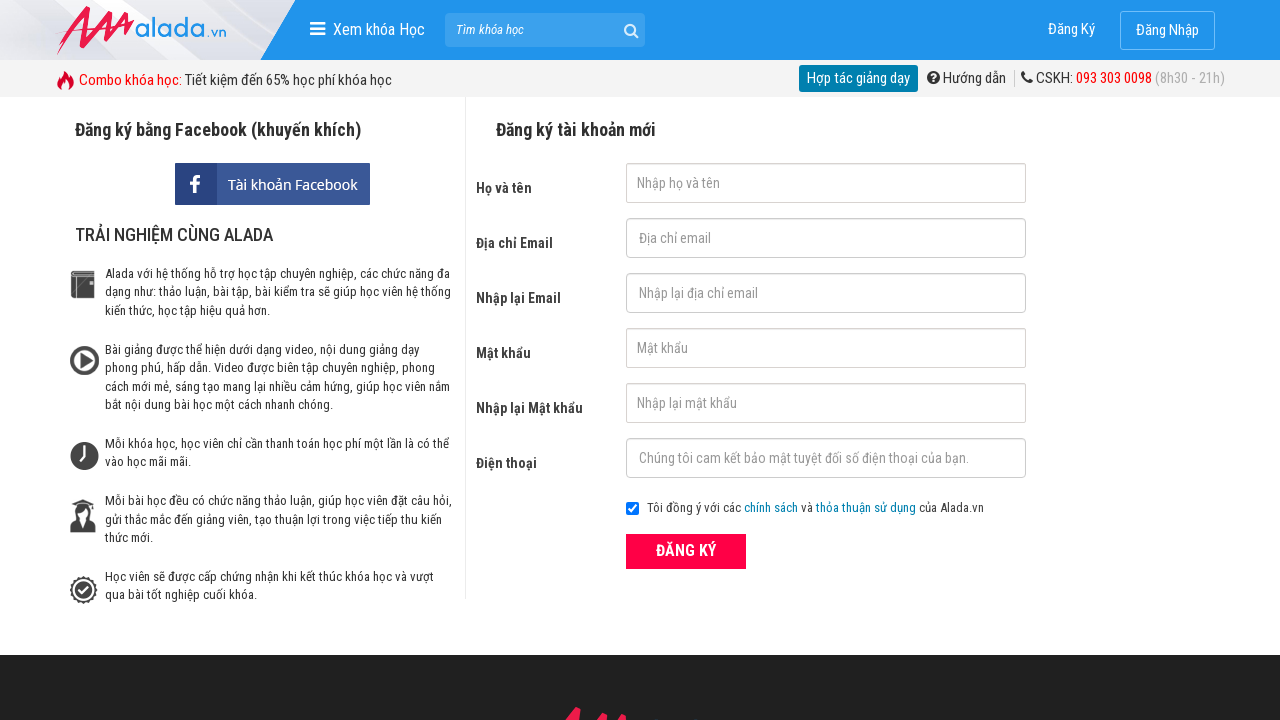

Registration page loaded successfully
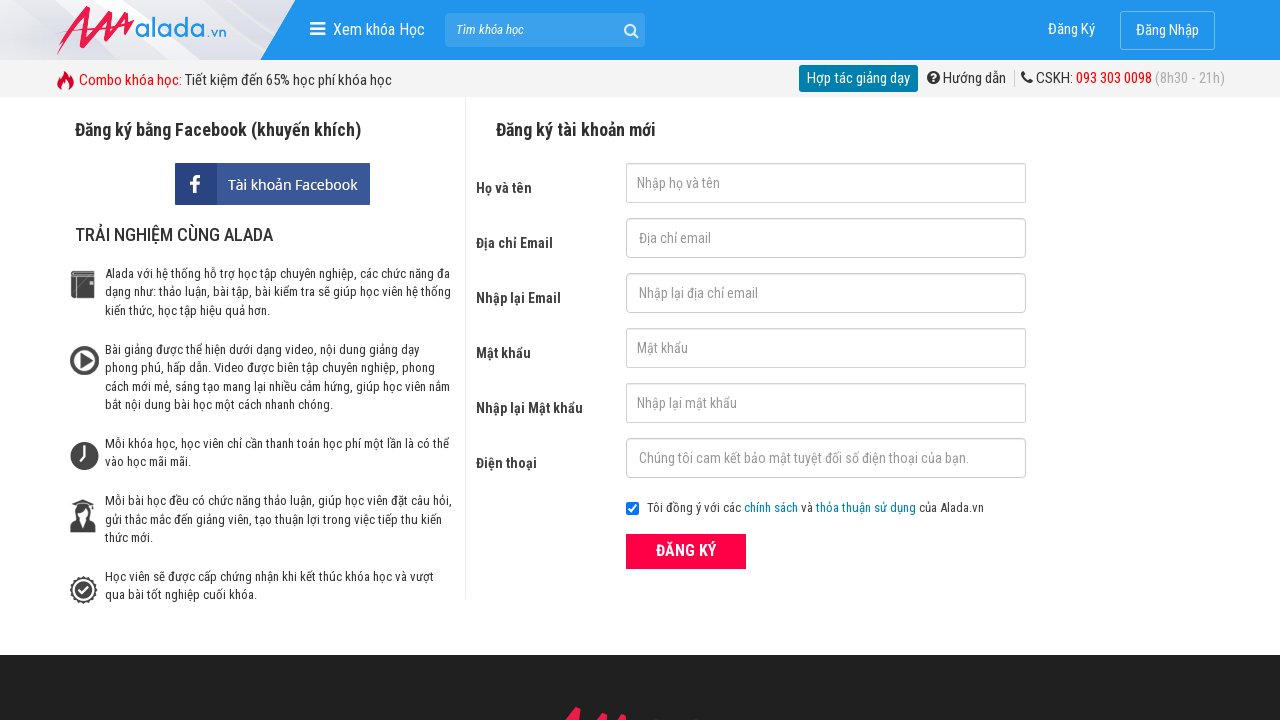

Filled first name field with 'Tran Van Minh' on #txtFirstname
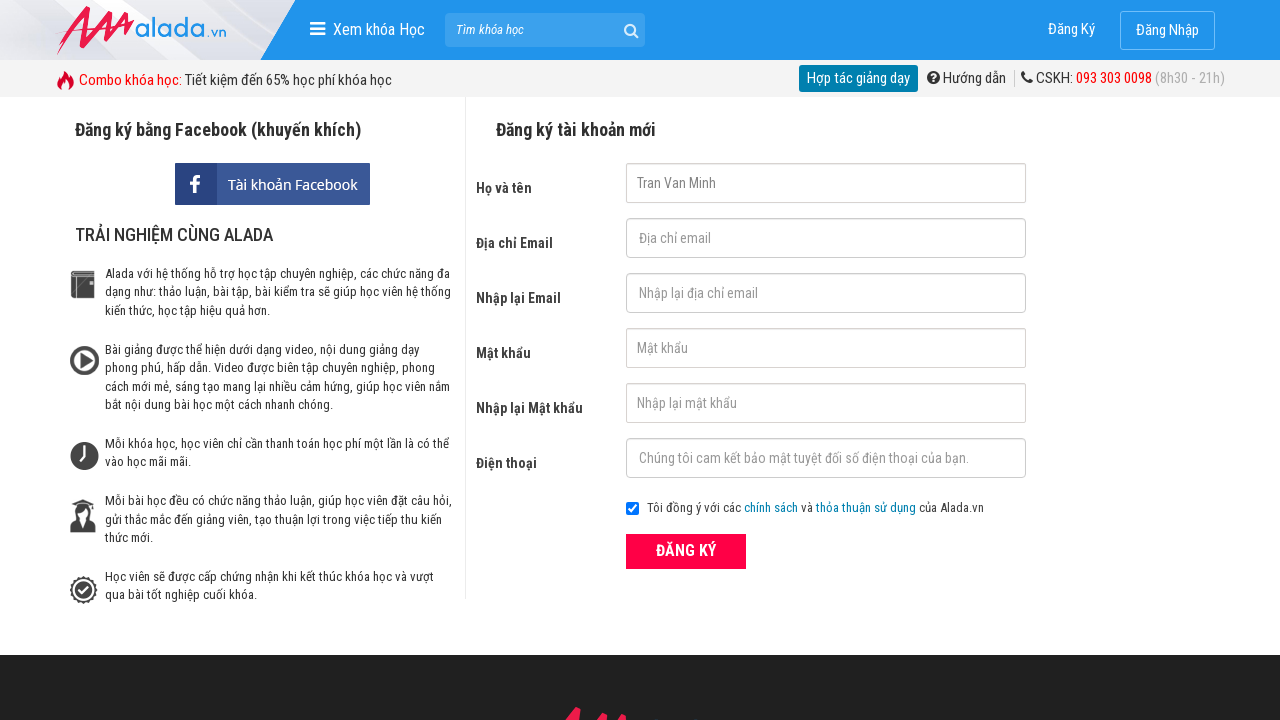

Filled email field with invalid format 'invalidemailformat.com' on #txtEmail
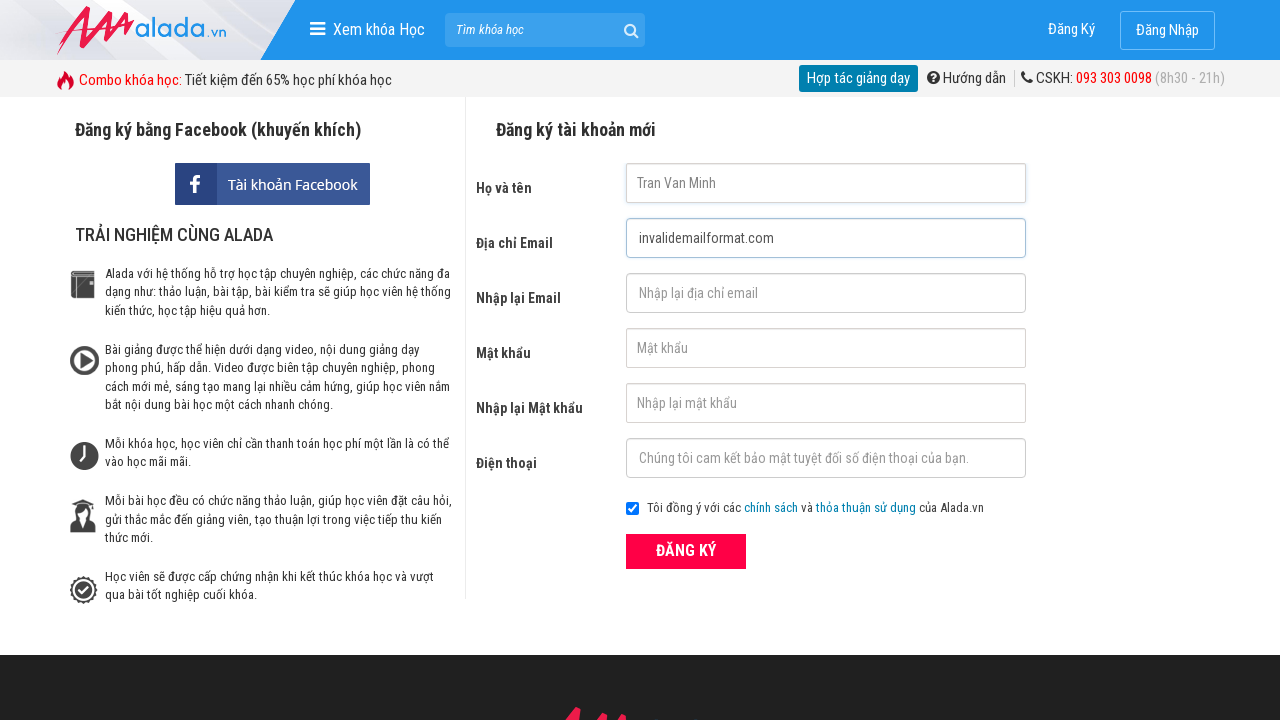

Filled confirm email field with invalid format 'invalidemailformat.com' on #txtCEmail
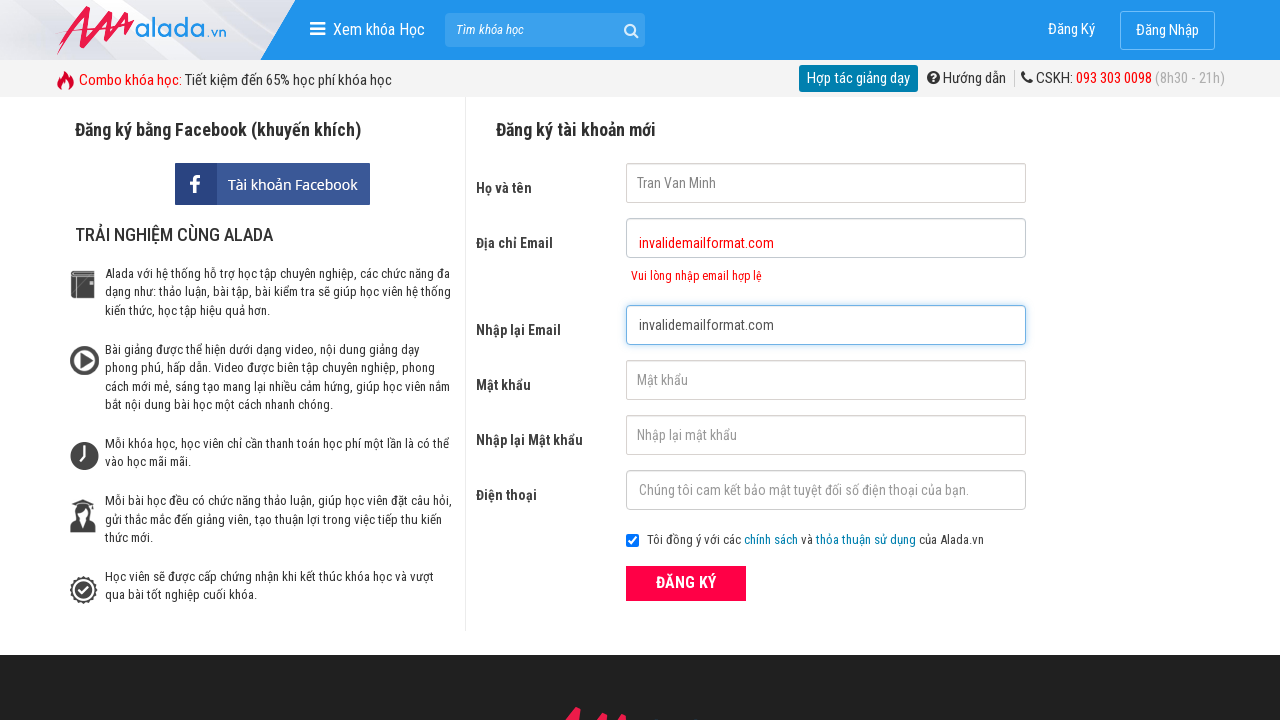

Filled password field with 'securepass123' on #txtPassword
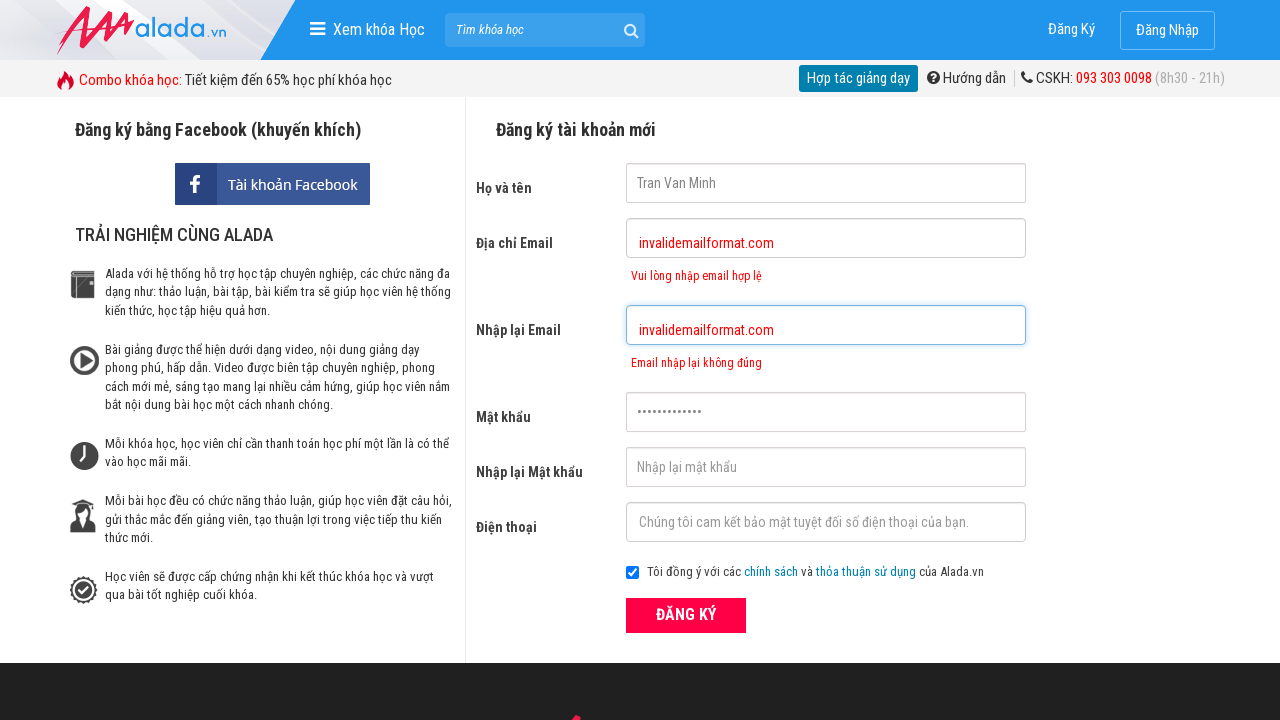

Filled confirm password field with 'securepass123' on #txtCPassword
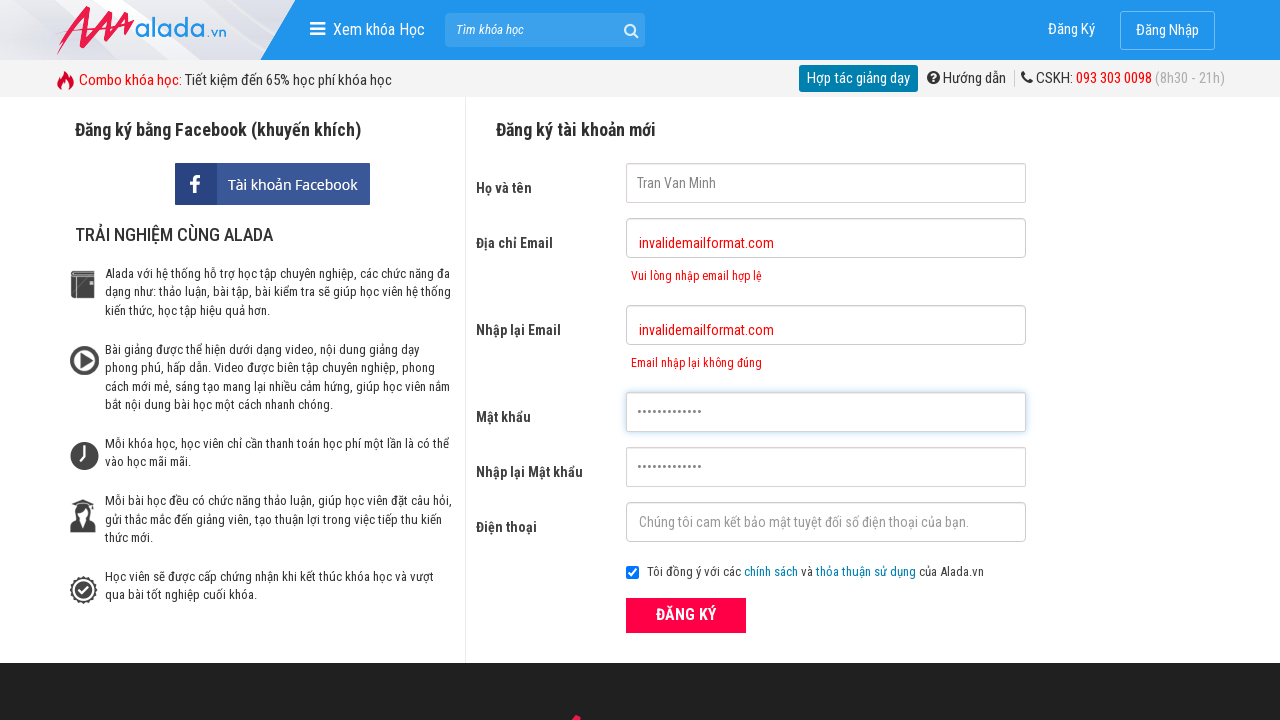

Filled phone field with '0912345678' on #txtPhone
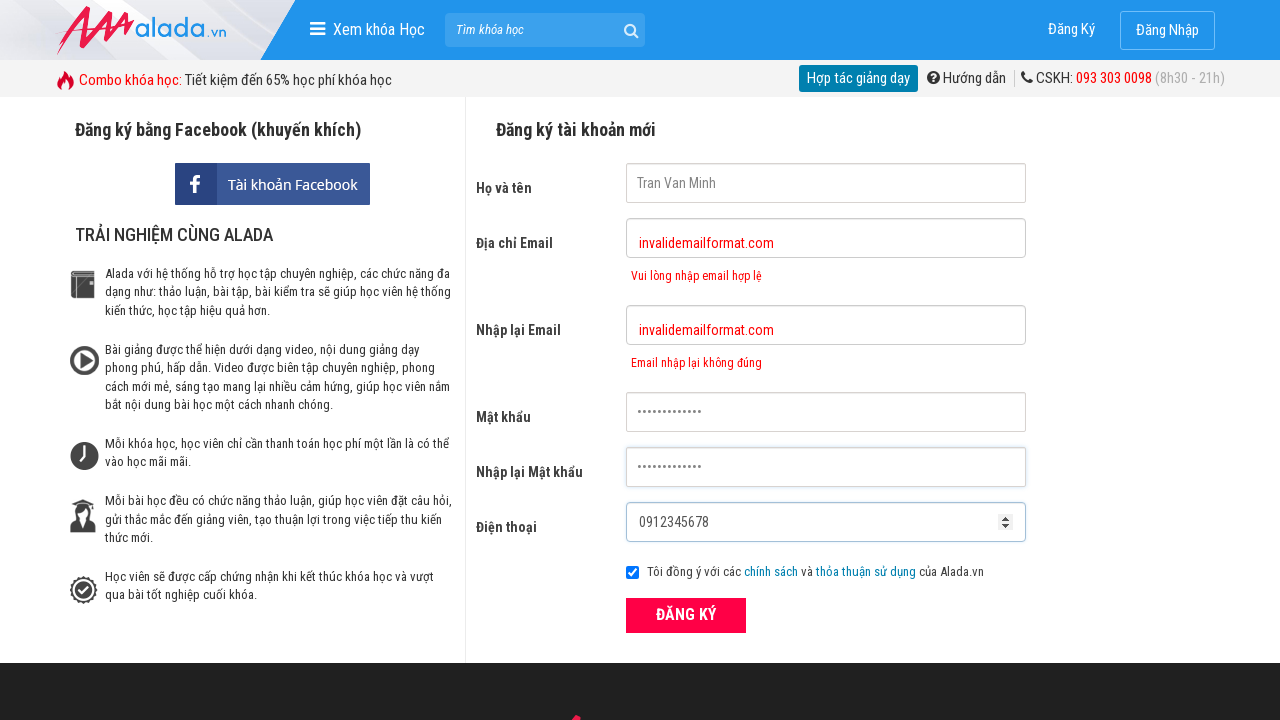

Clicked ĐĂNG KÝ (Register) button at (686, 615) on xpath=//form[@id='frmLogin']//button[text()='ĐĂNG KÝ']
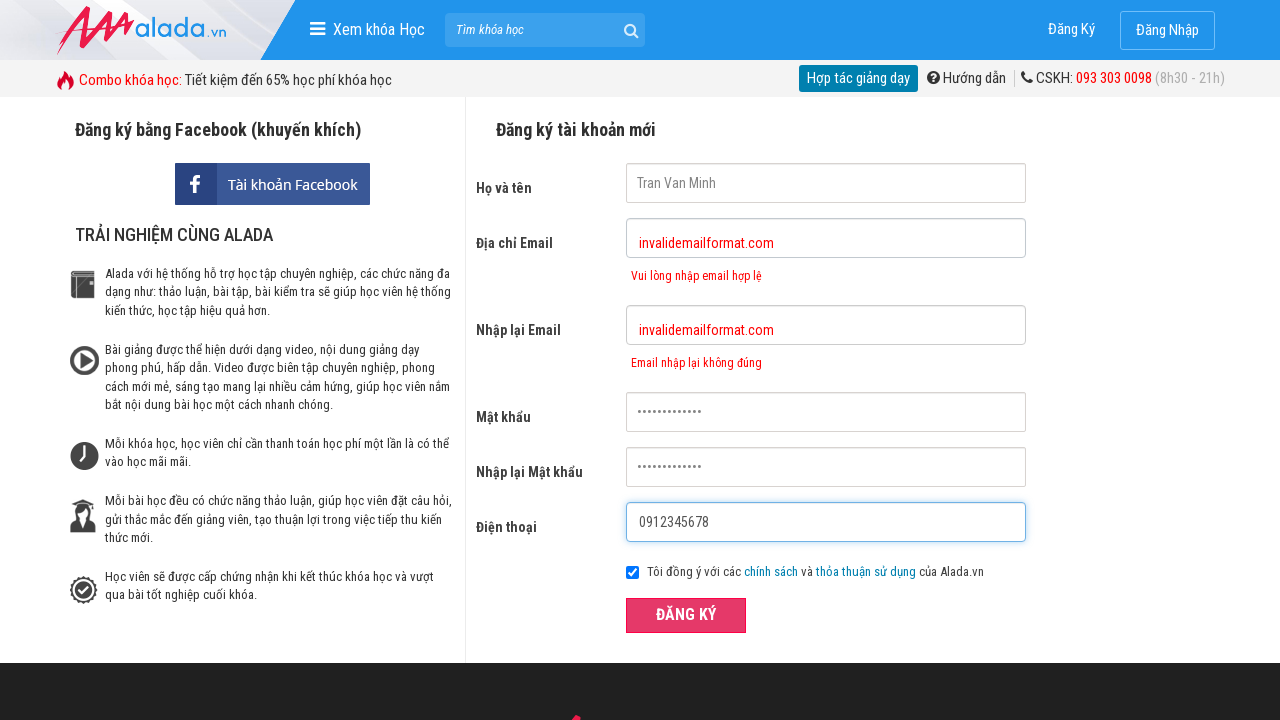

Email error message displayed for invalid email format
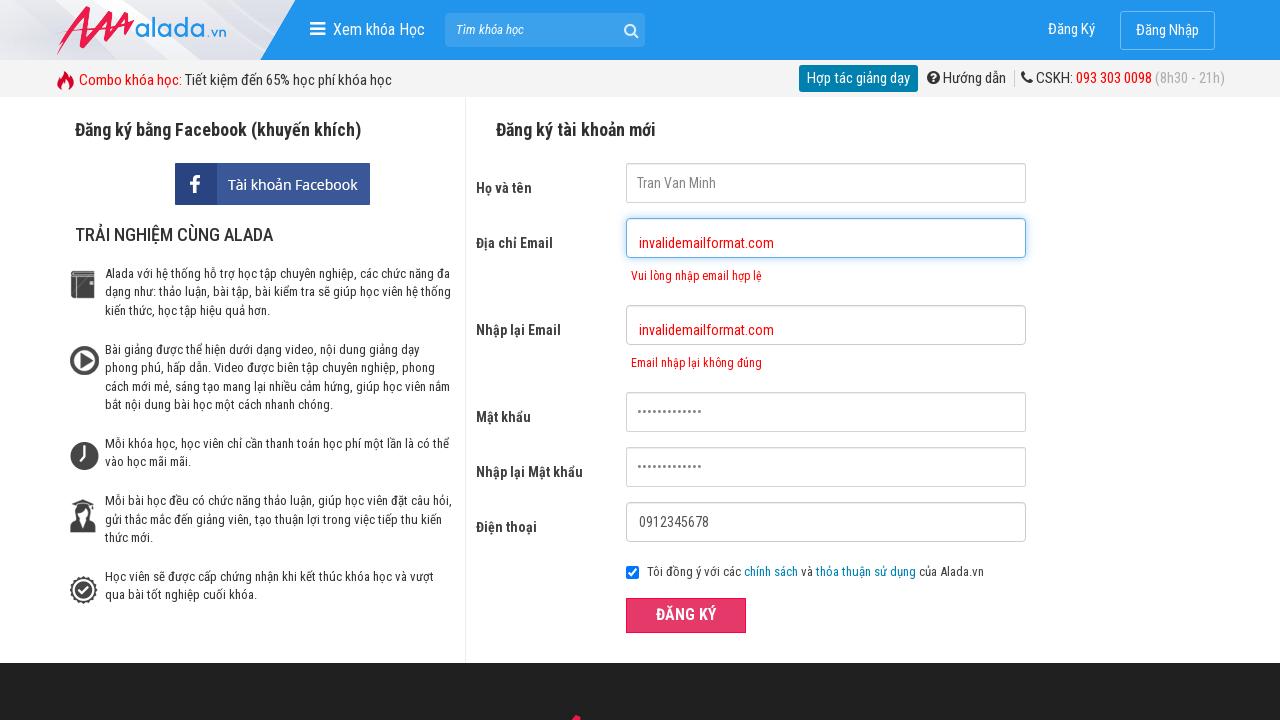

Confirm email error message displayed for invalid email format
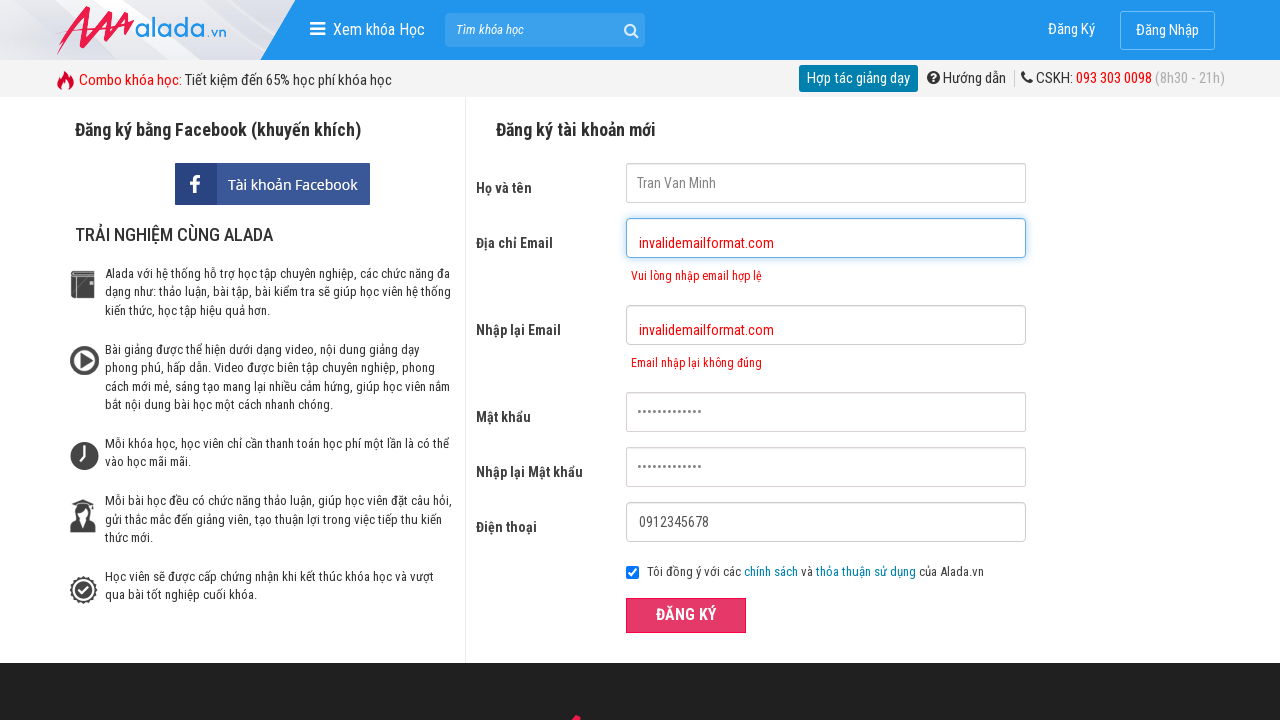

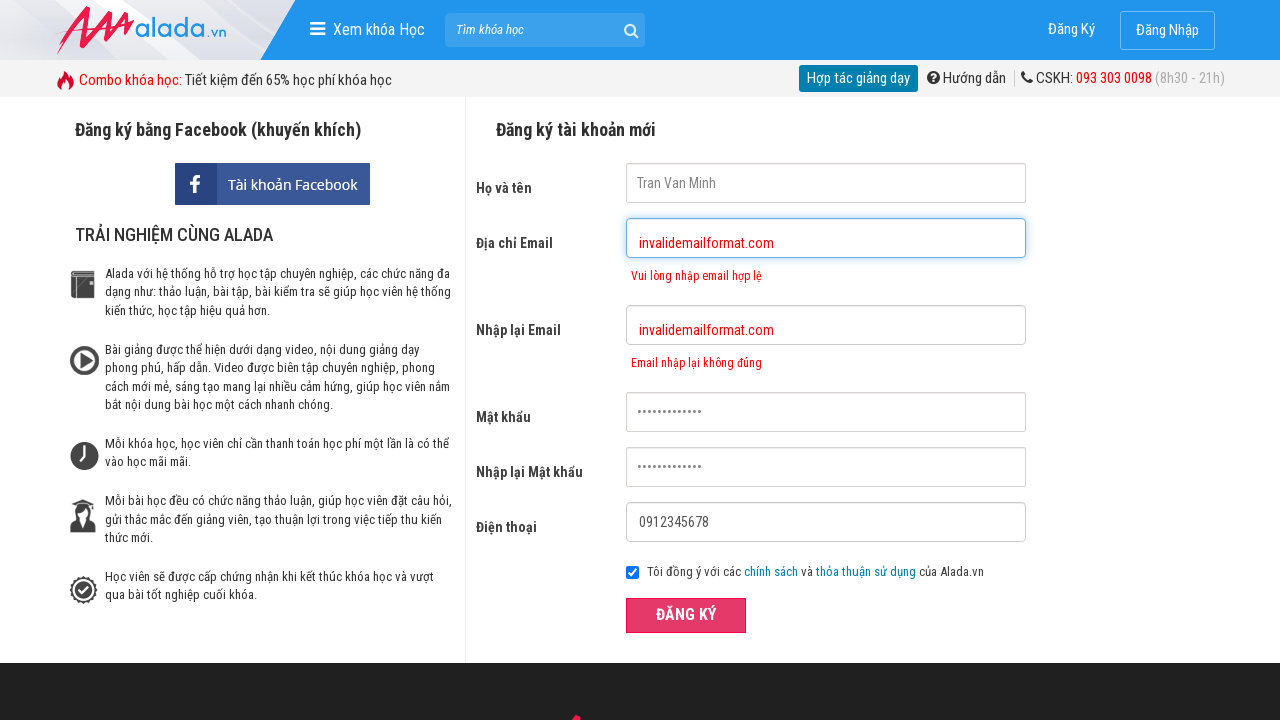